Tests the name field by entering numeric values to verify field validation behavior

Starting URL: https://carros-crud.vercel.app/

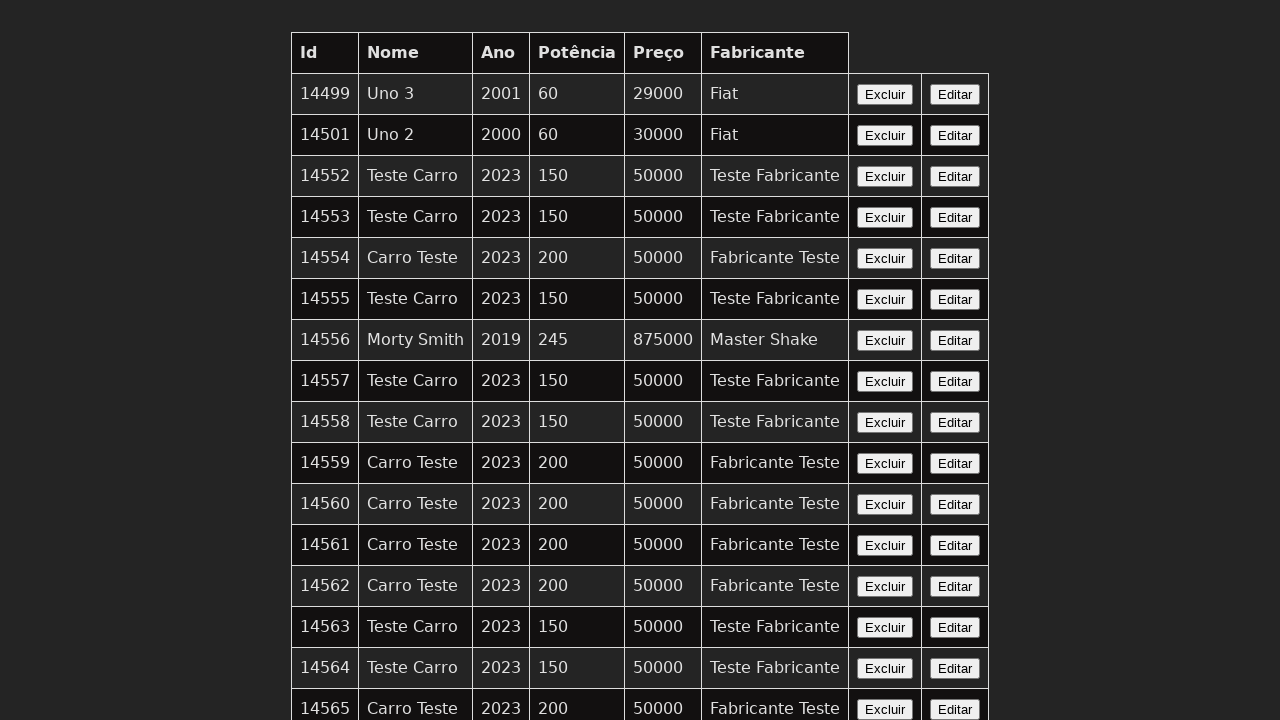

Filled name field with numeric value '123' to test validation on input[name='nome']
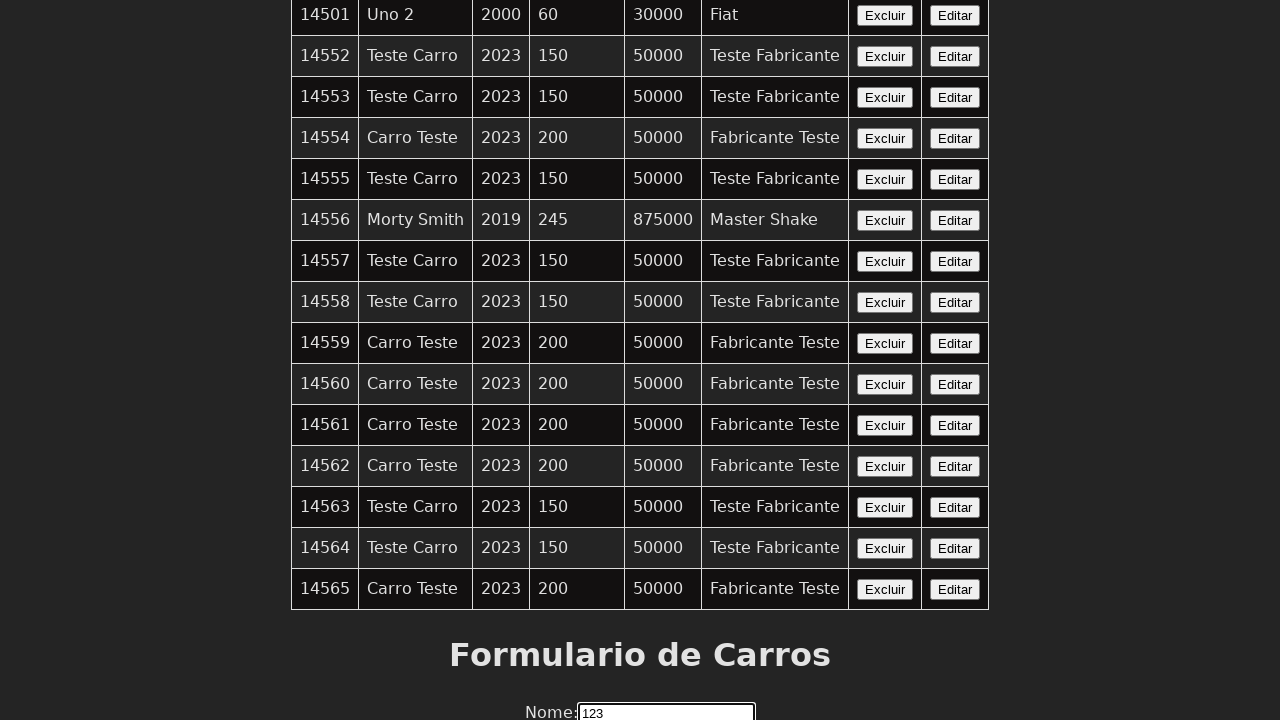

Retrieved entered text from name field to verify validation behavior
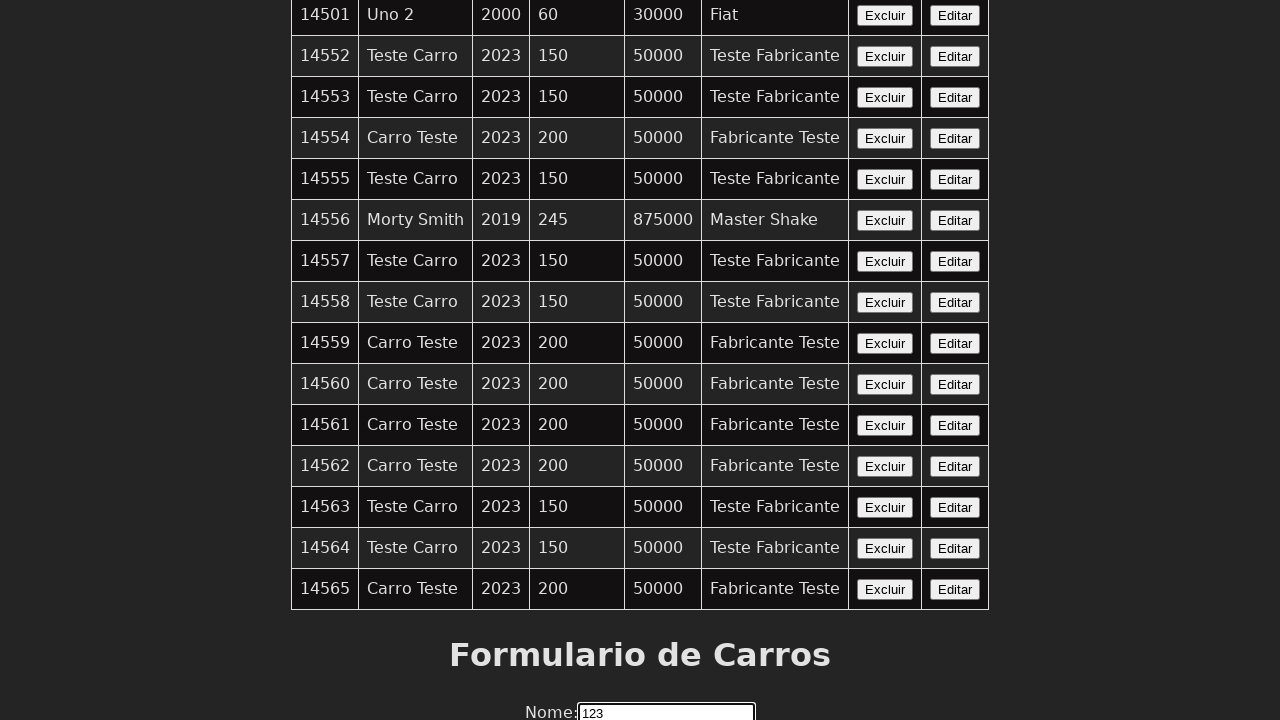

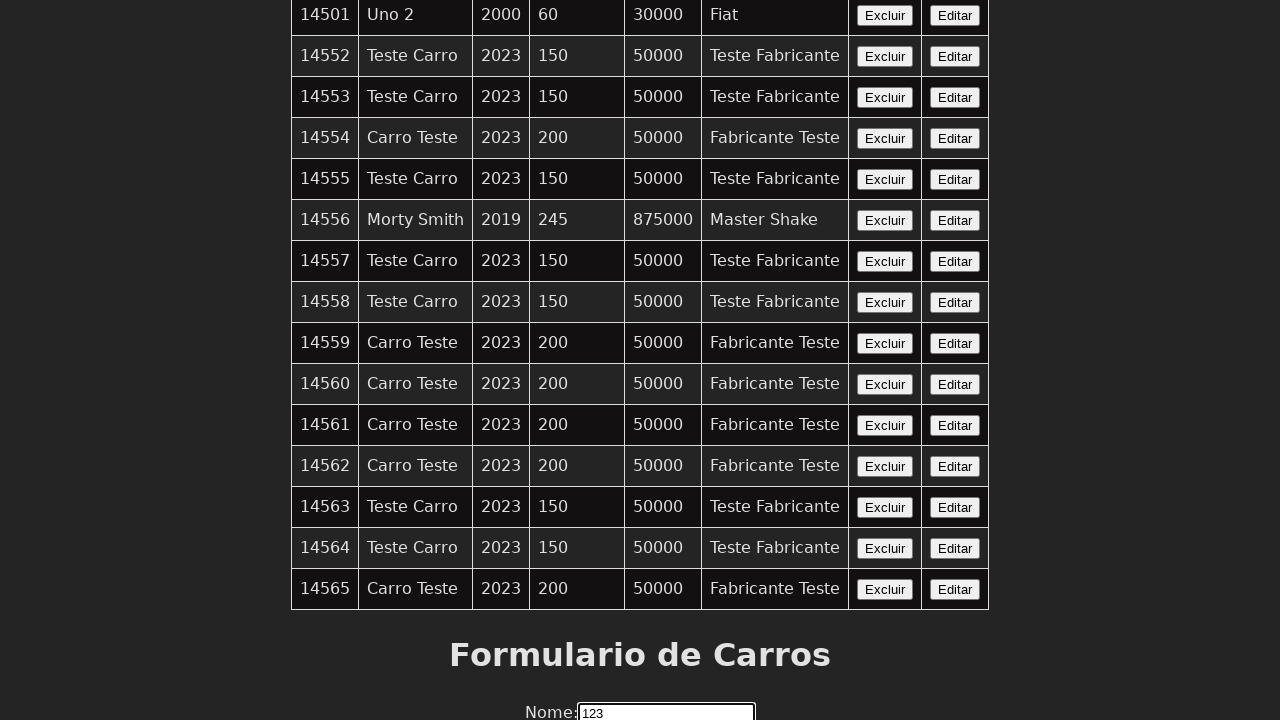